Tests the passenger count dropdown functionality by clicking to open it, incrementing the adult count 4 times using a loop, and then closing the dropdown.

Starting URL: https://rahulshettyacademy.com/dropdownsPractise/

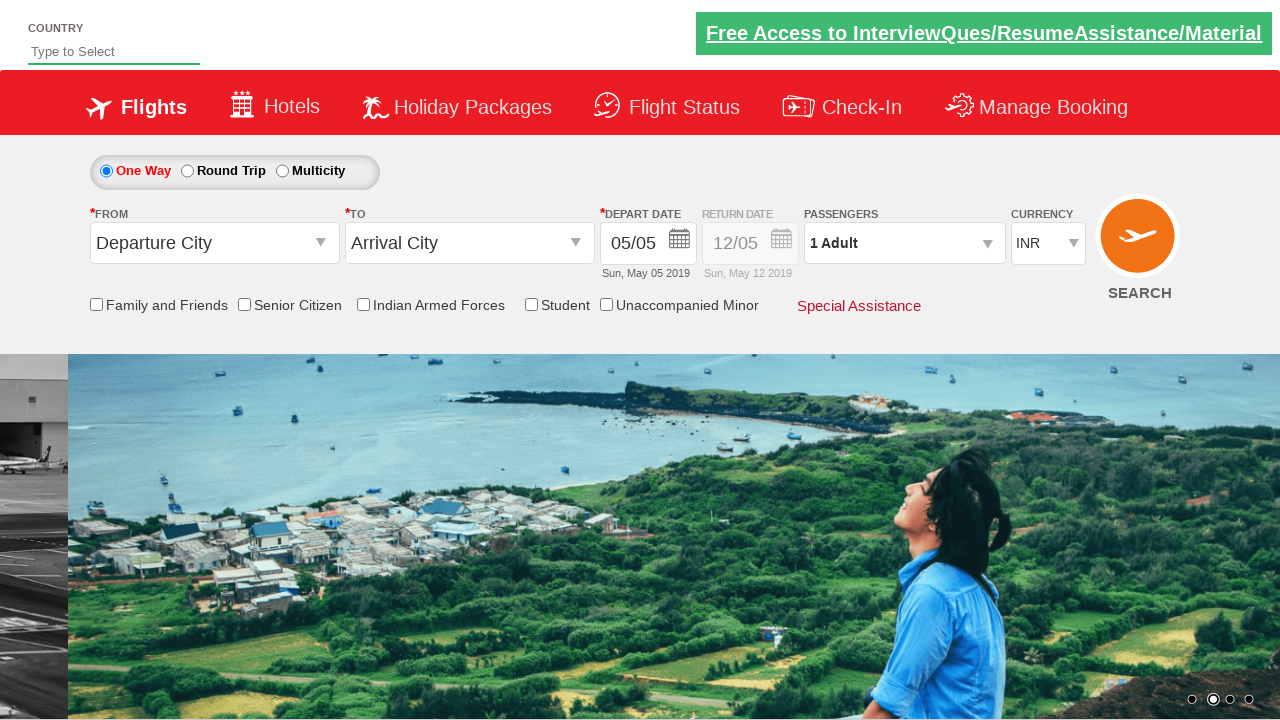

Clicked passenger count dropdown to open it at (904, 243) on #divpaxinfo
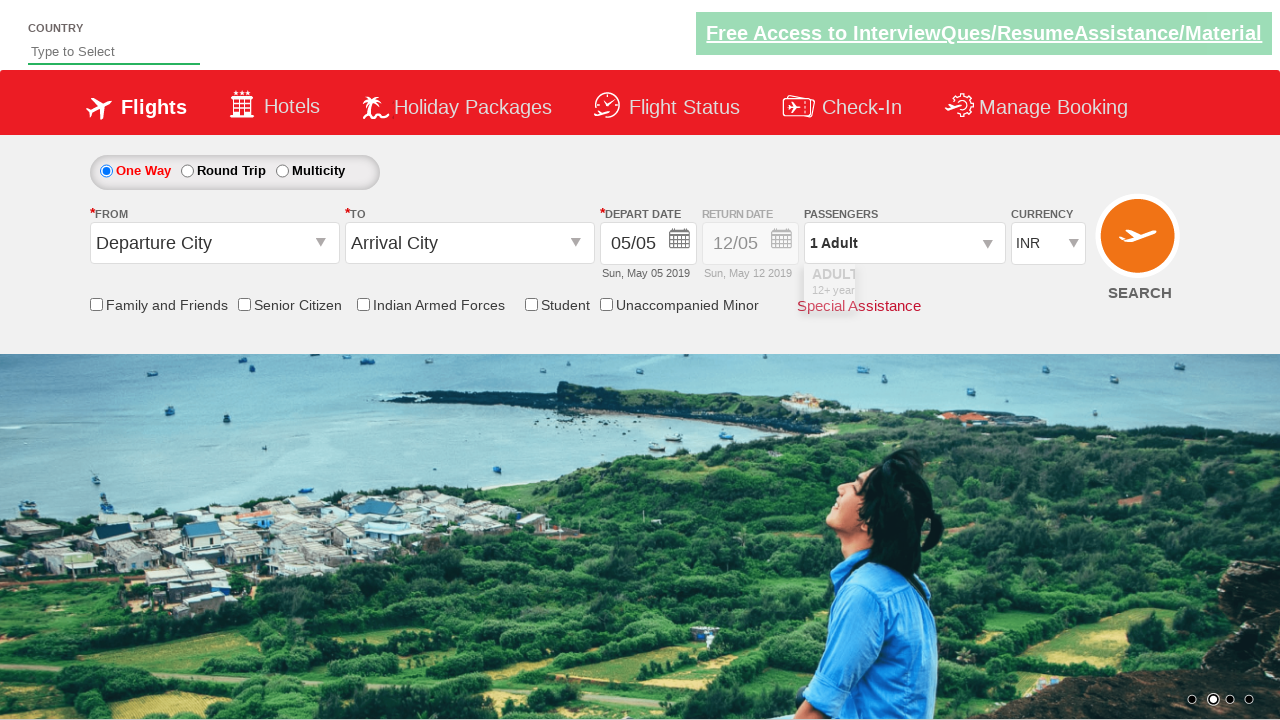

Incremented adult count in dropdown at (982, 288) on #hrefIncAdt
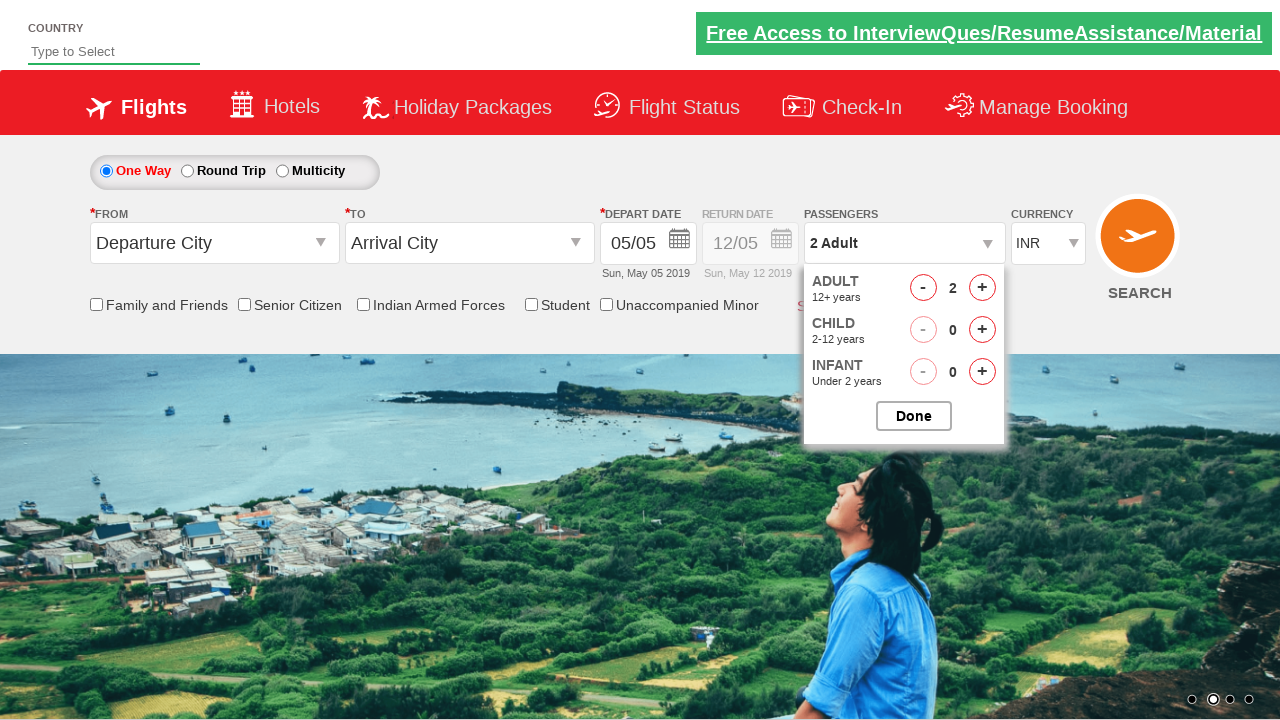

Incremented adult count in dropdown at (982, 288) on #hrefIncAdt
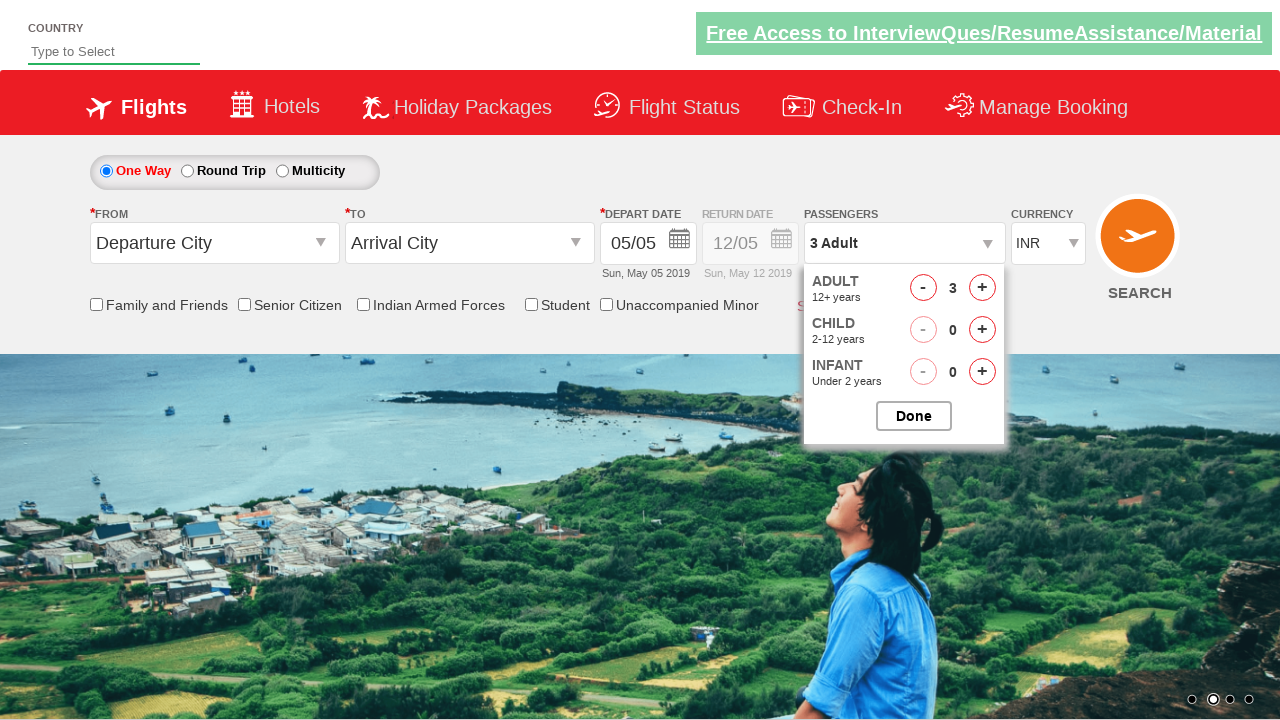

Incremented adult count in dropdown at (982, 288) on #hrefIncAdt
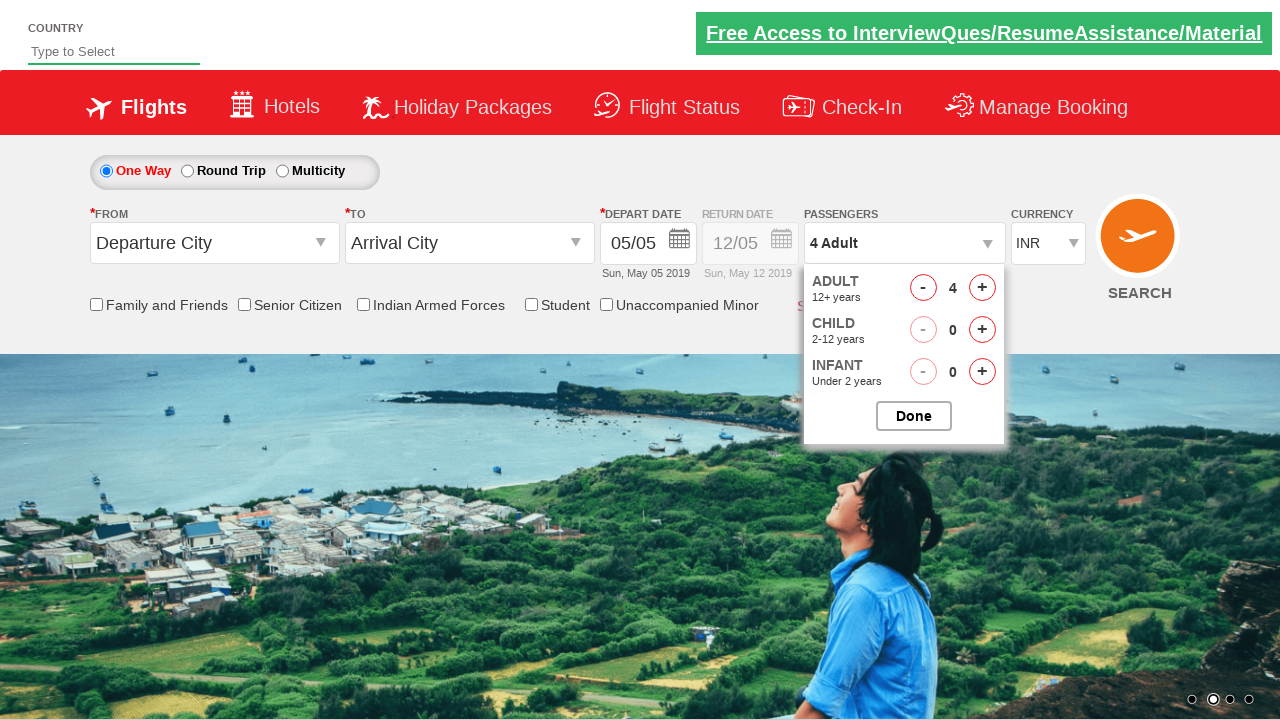

Incremented adult count in dropdown at (982, 288) on #hrefIncAdt
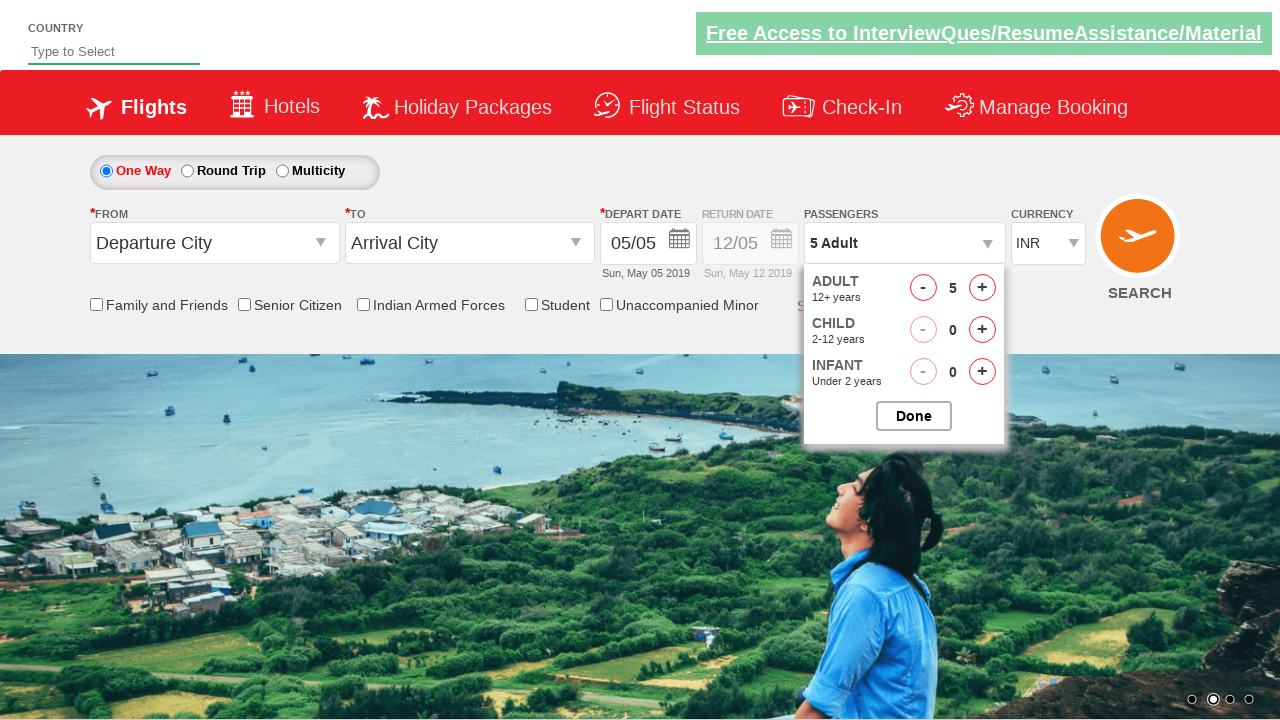

Closed passenger count dropdown at (914, 416) on #btnclosepaxoption
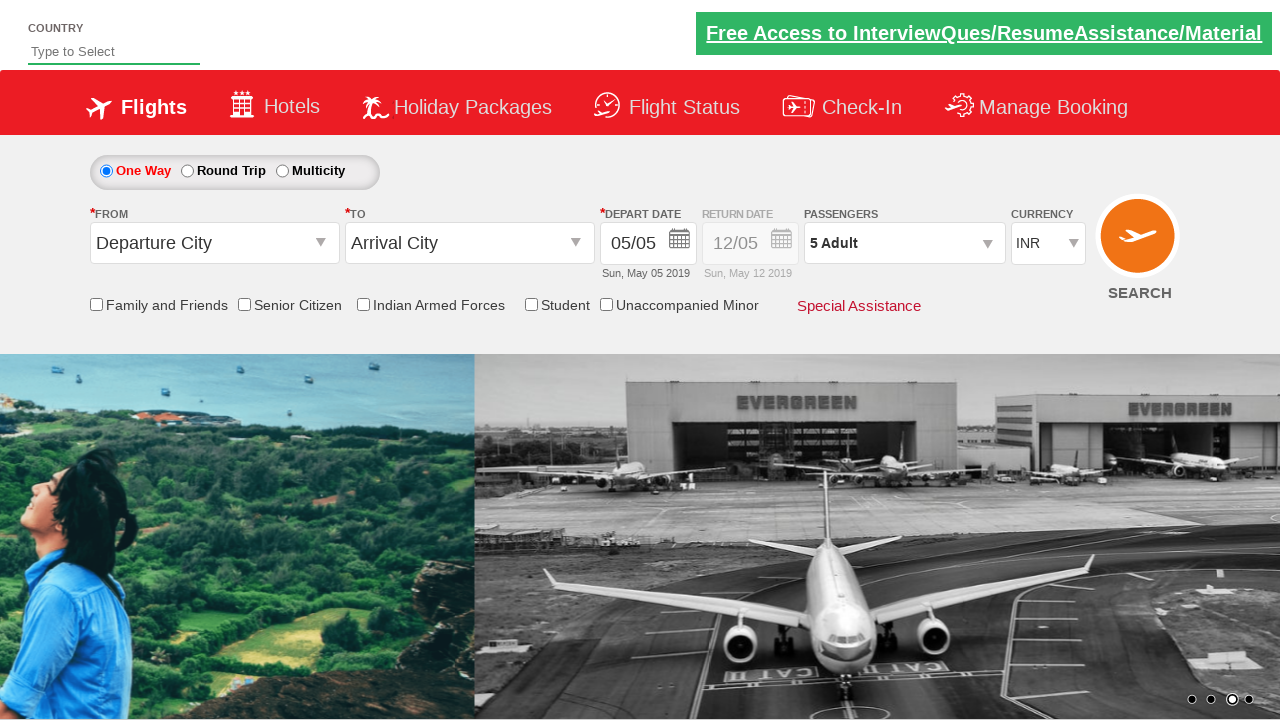

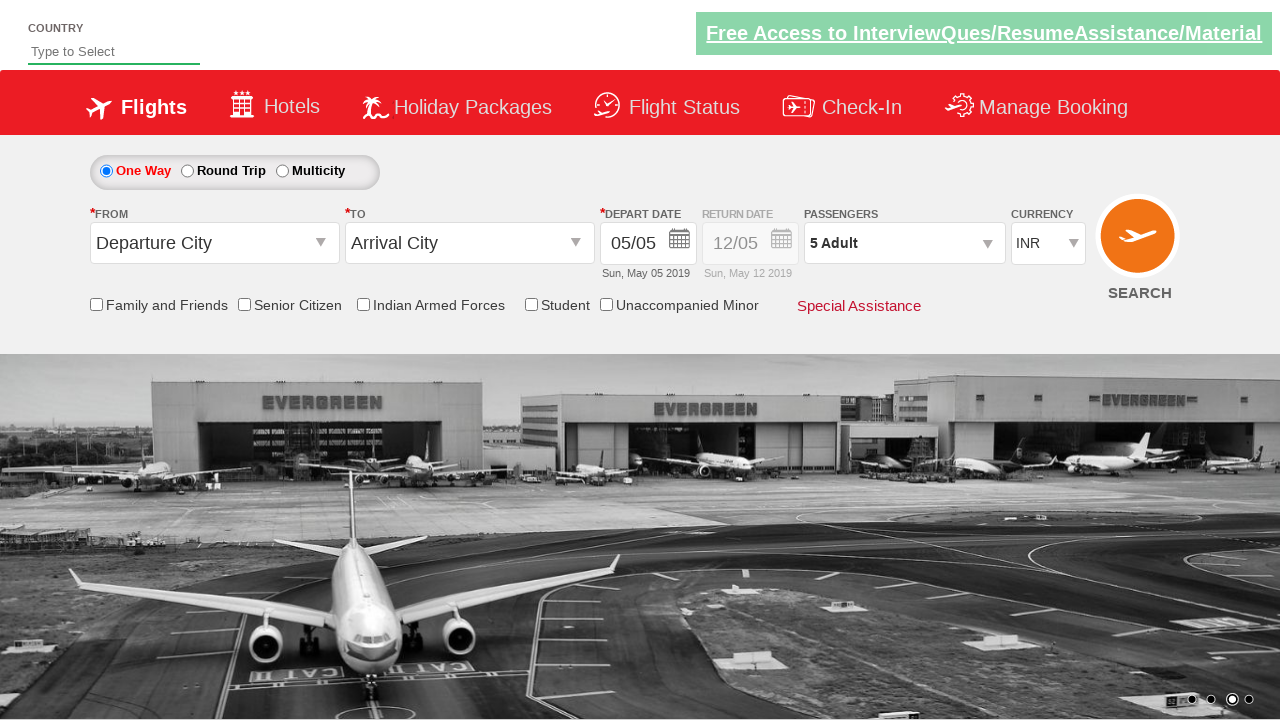